Tests TV ratings search by selecting year, month, and day from dropdowns and clicking search

Starting URL: https://www.nielsenkorea.co.kr/tv_terrestrial_day.asp?menu=Tit_1&sub_menu=1_1&area=01

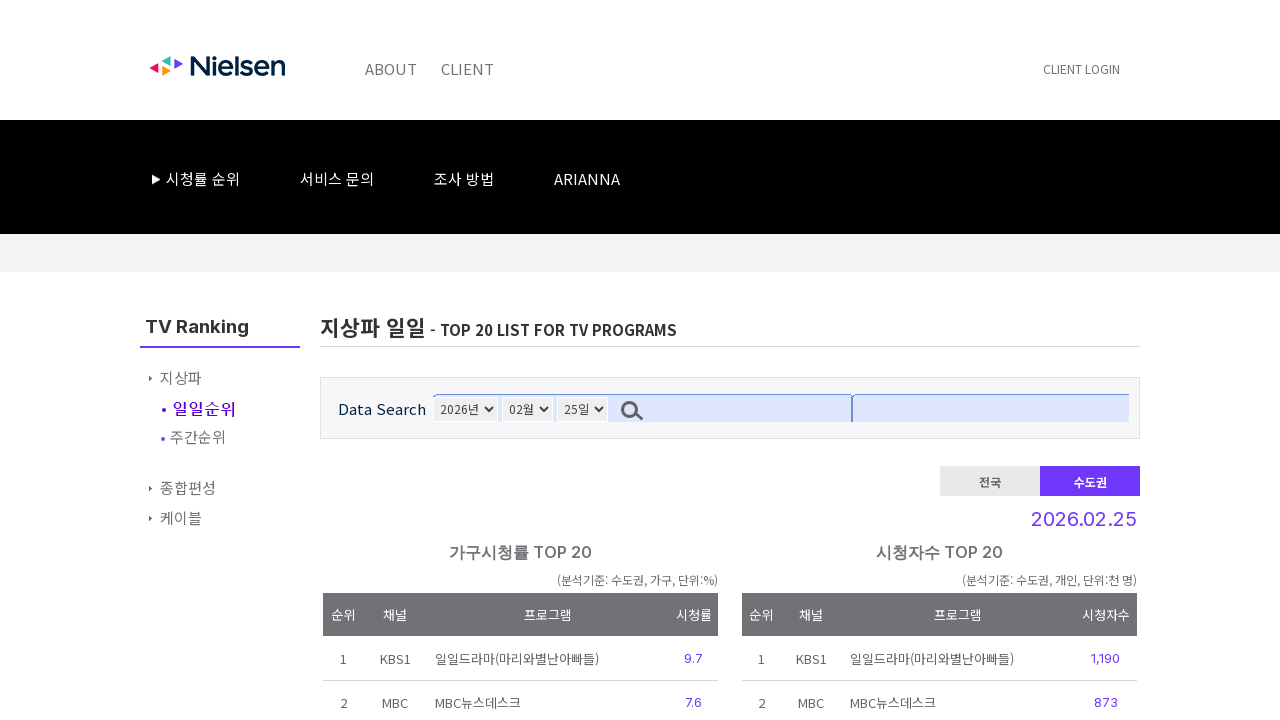

Selected year 2024 from year dropdown on select[name='sYear']
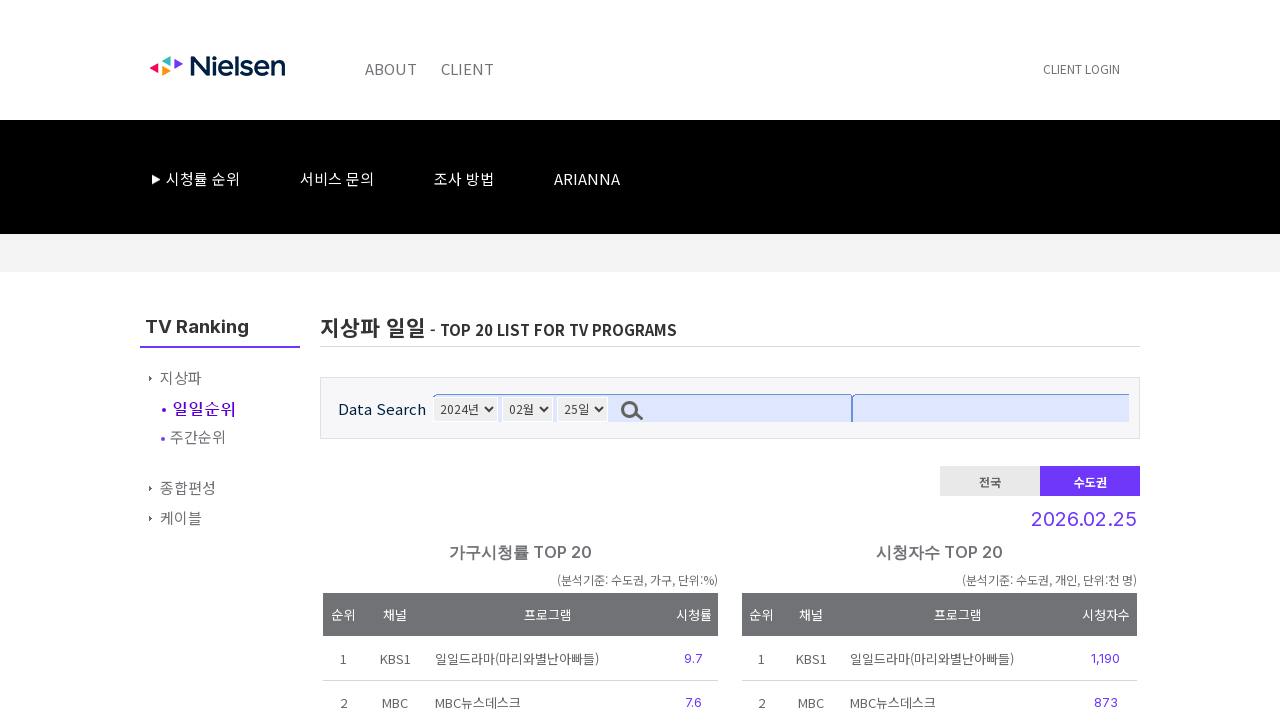

Selected month 03 from month dropdown on select[name='sMonth']
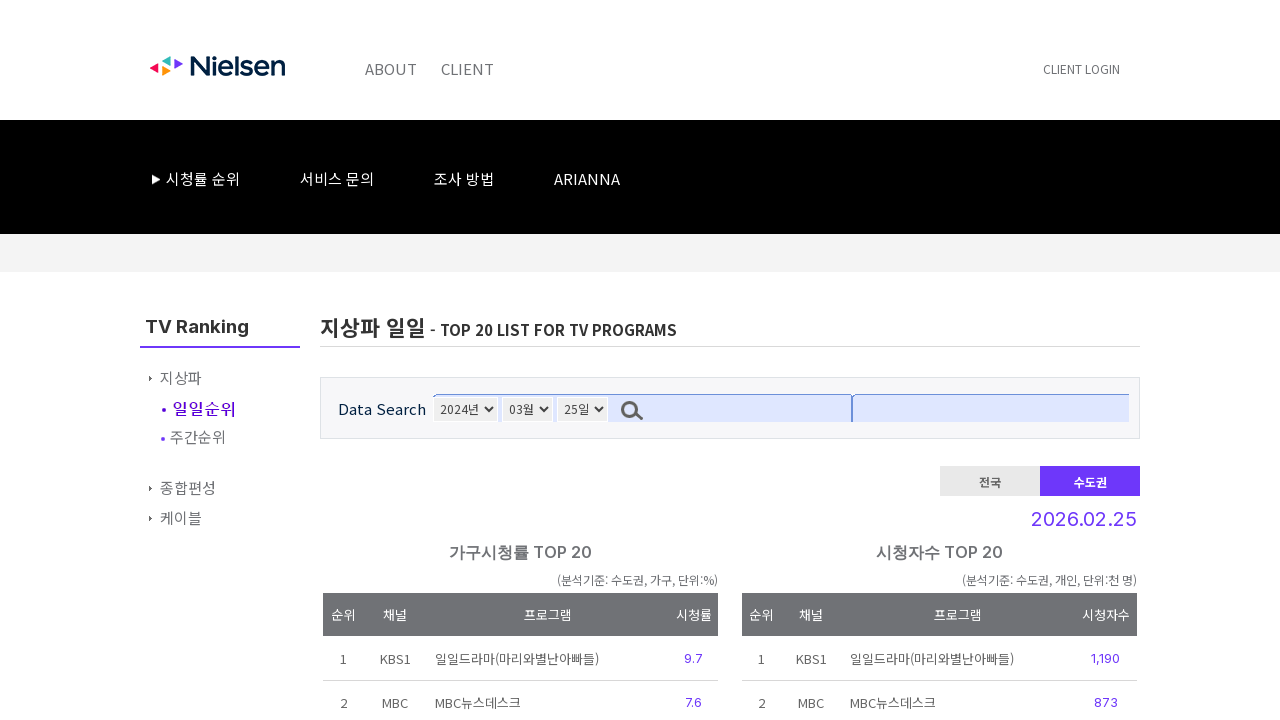

Selected day 15 from day dropdown on select[name='sDay']
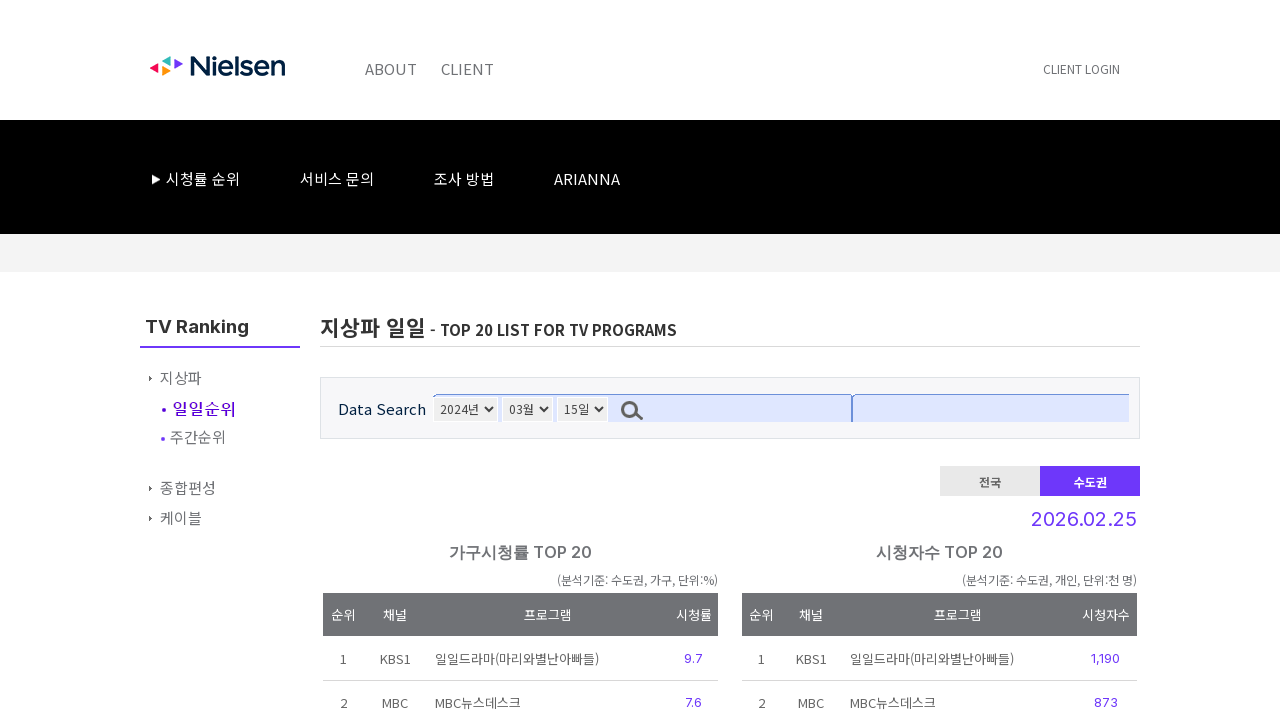

Clicked search button to retrieve TV ratings at (632, 410) on xpath=//img[@src][parent::td][ancestor::form]
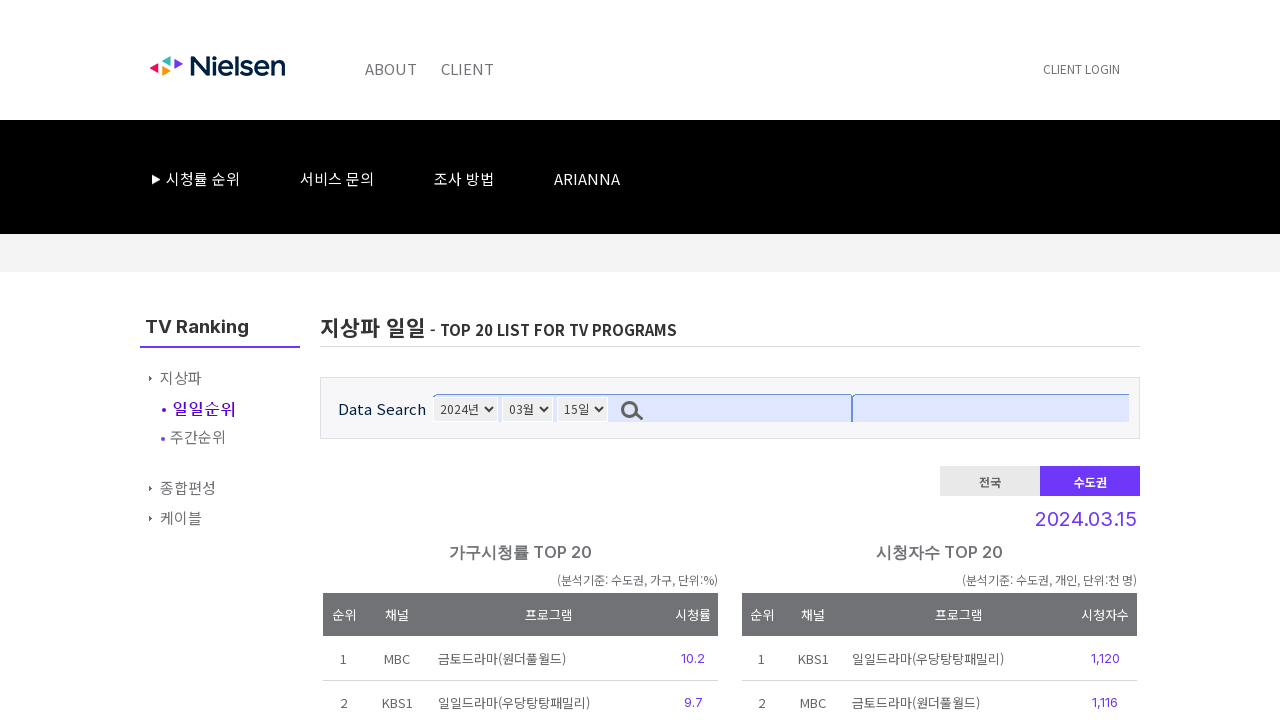

TV ratings search results table loaded successfully
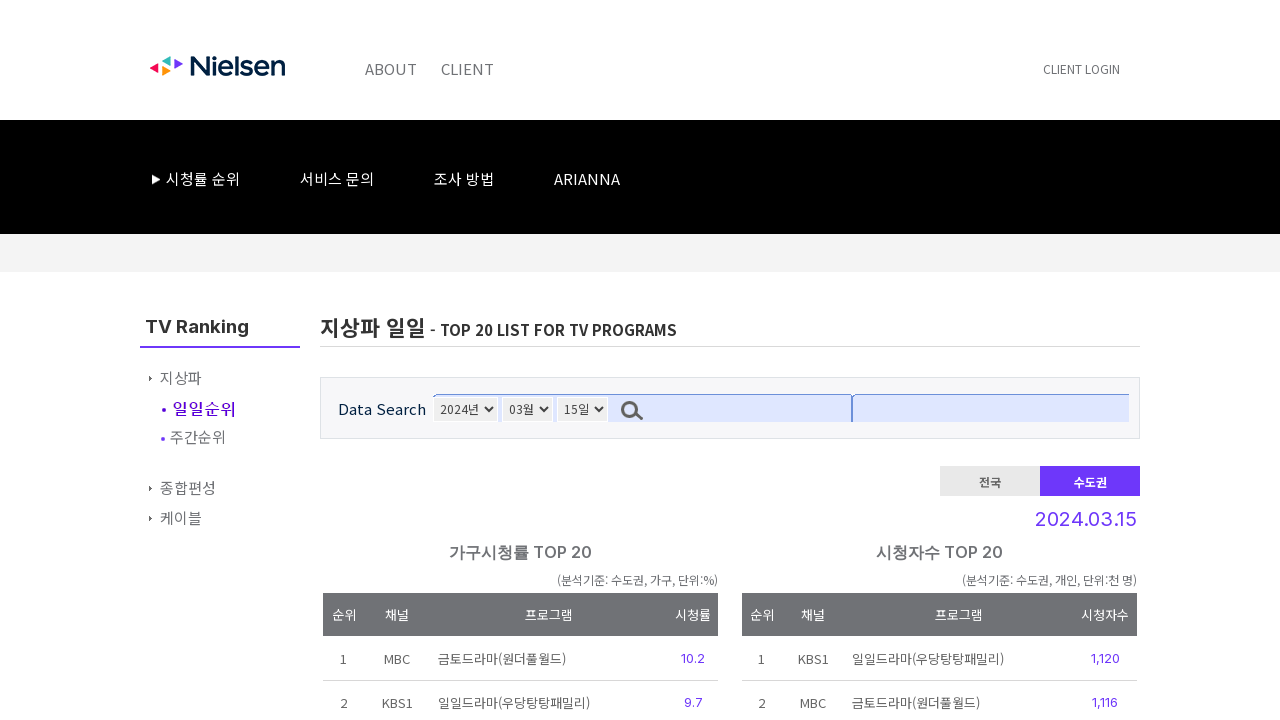

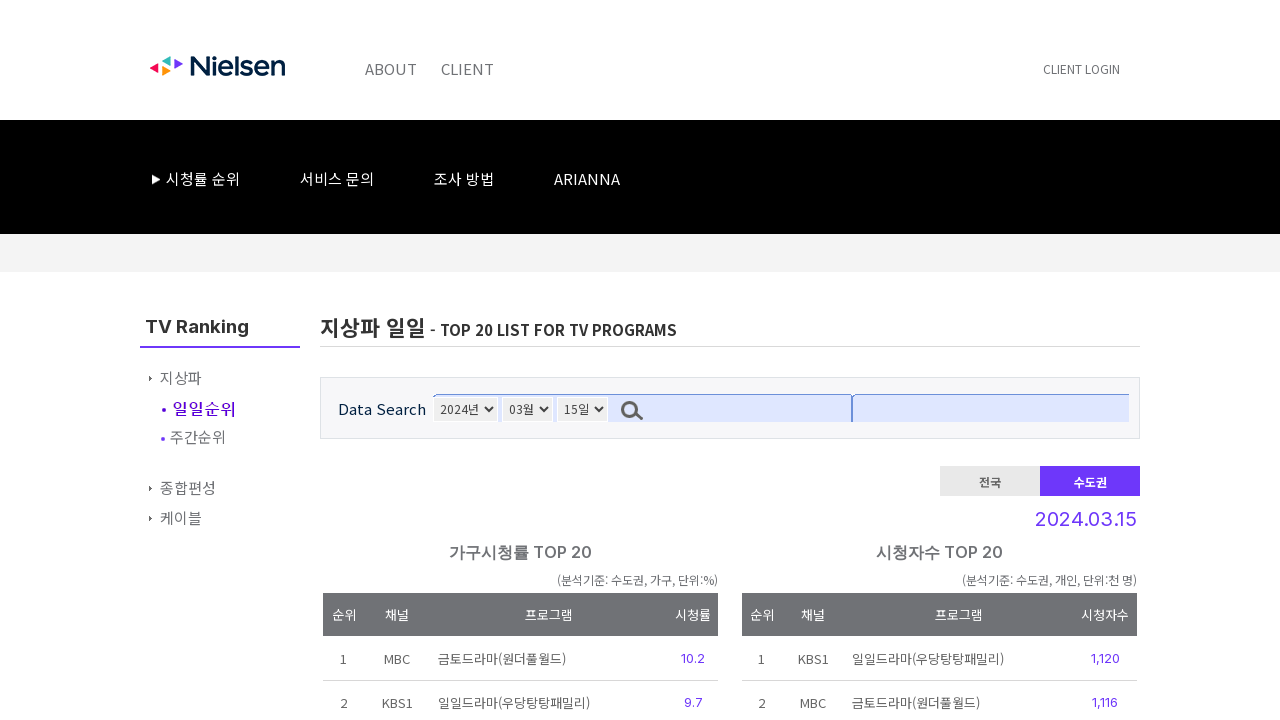